Tests the Python.org search functionality by entering a search query "pycon" and submitting the search form

Starting URL: http://www.python.org

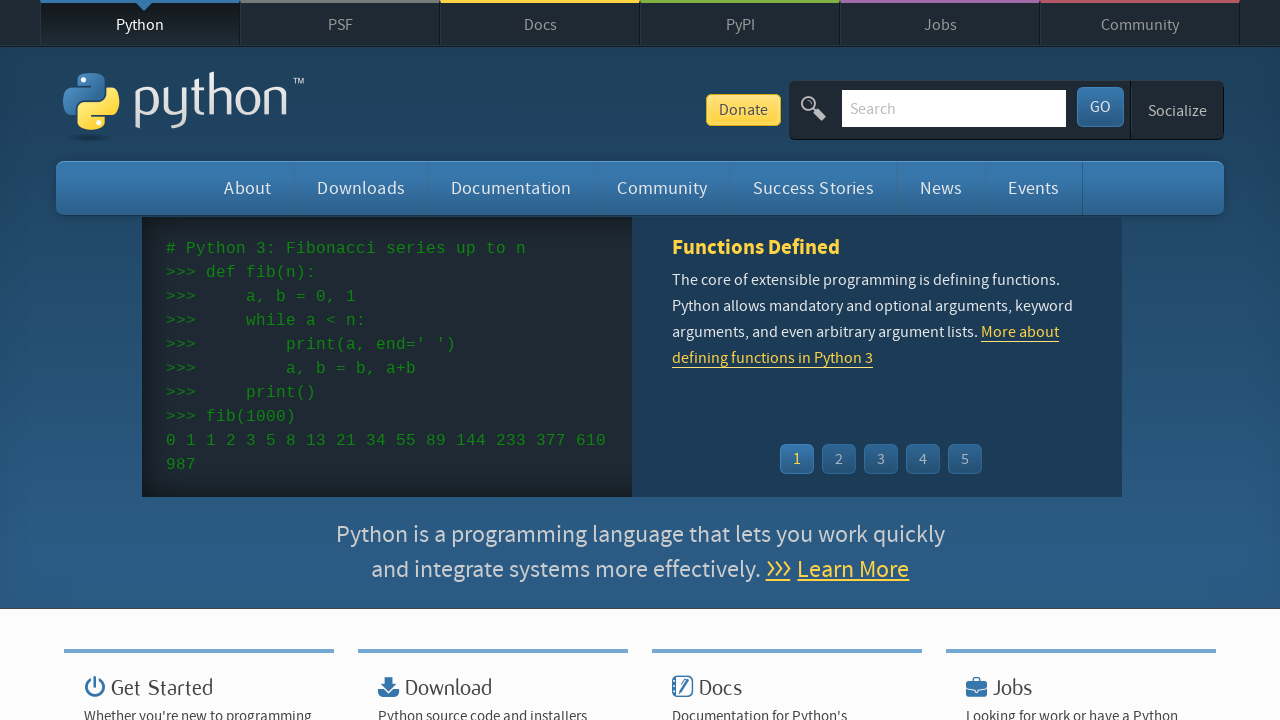

Cleared the search input field on input[name='q']
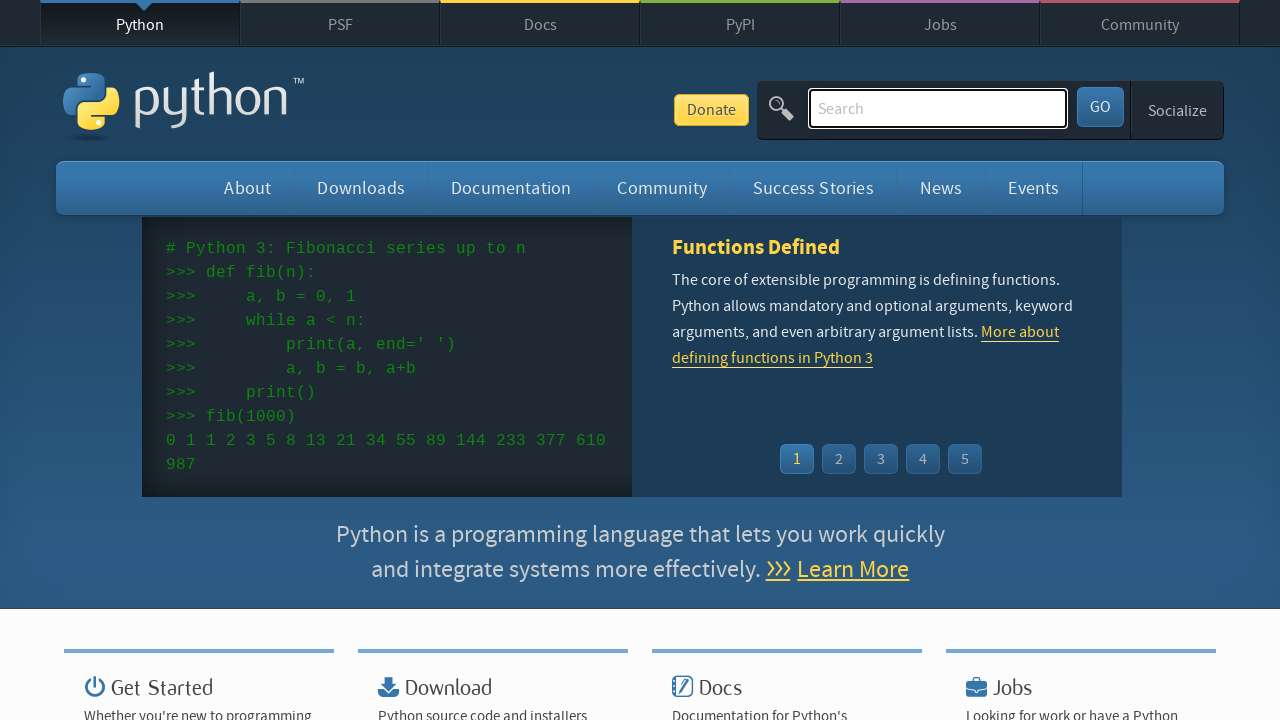

Filled search field with 'pycon' on input[name='q']
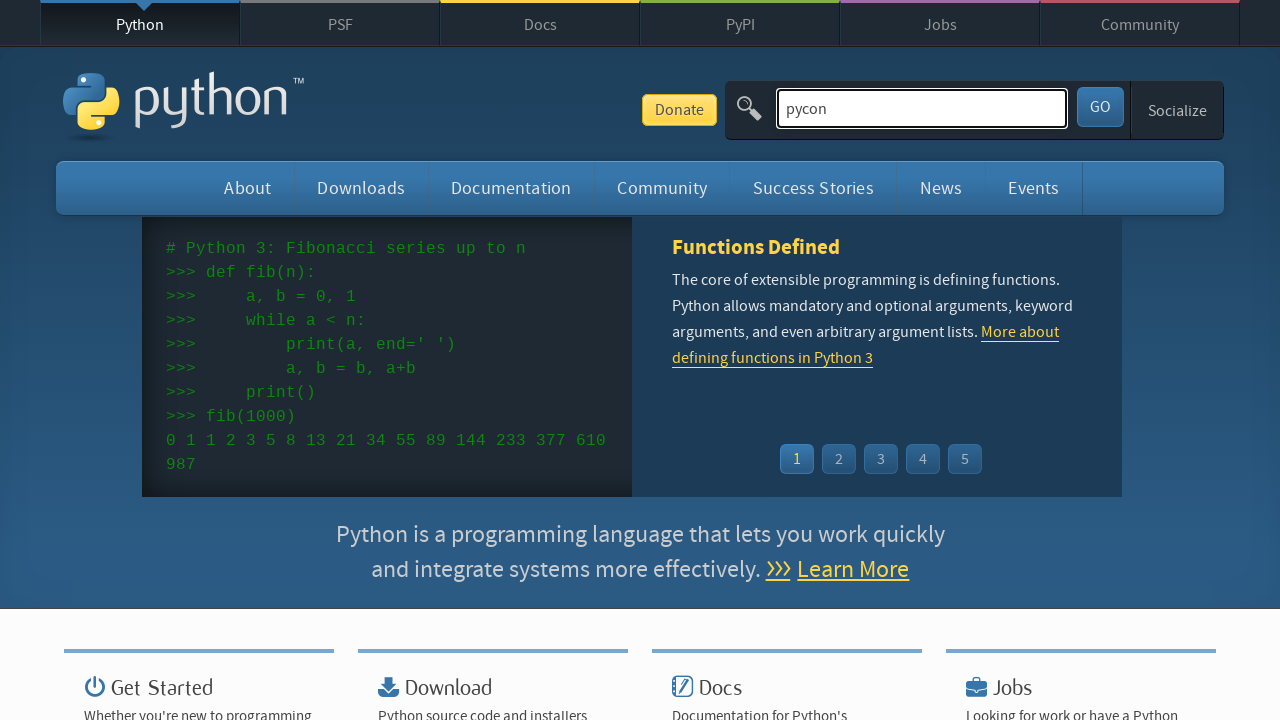

Submitted search form by pressing Enter on input[name='q']
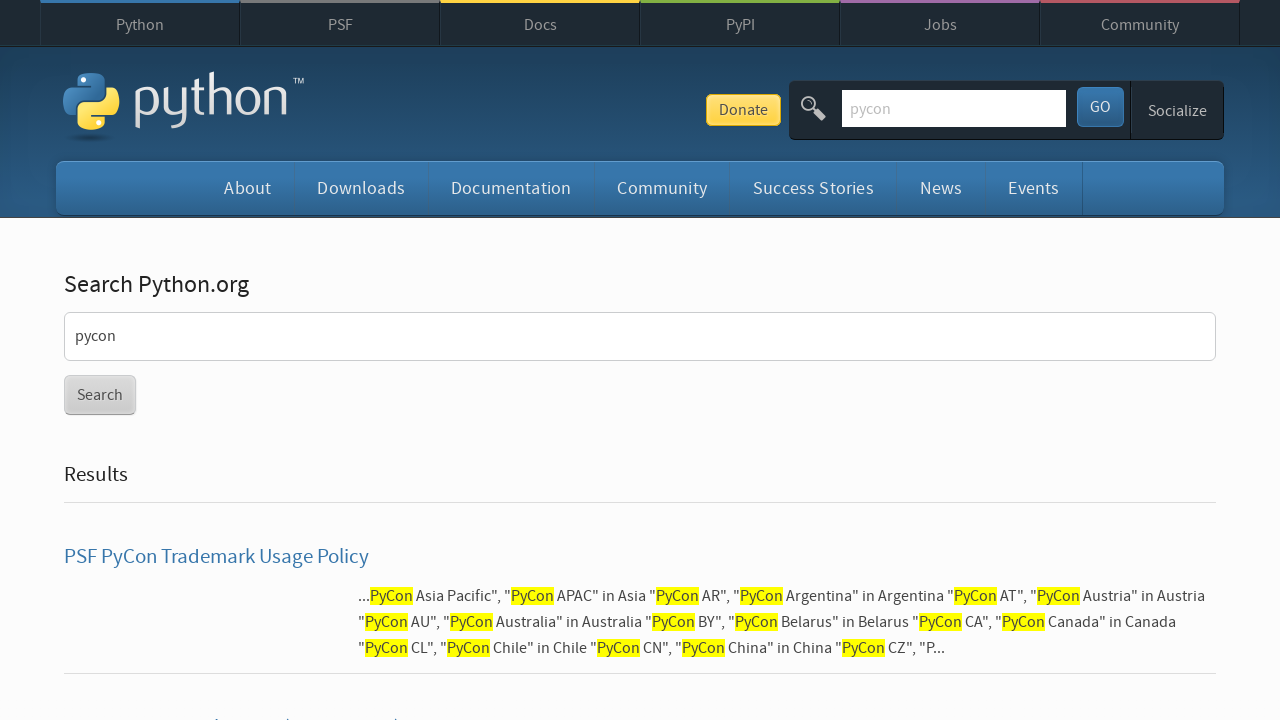

Search results page loaded and network idle
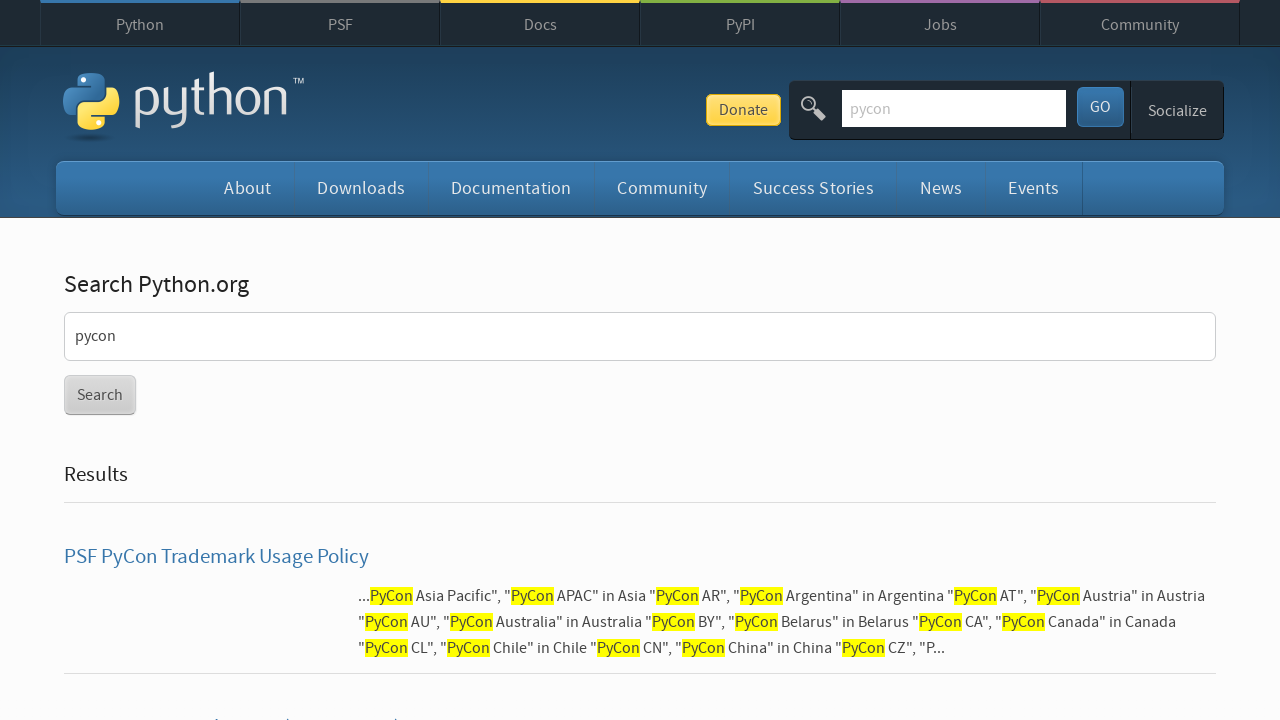

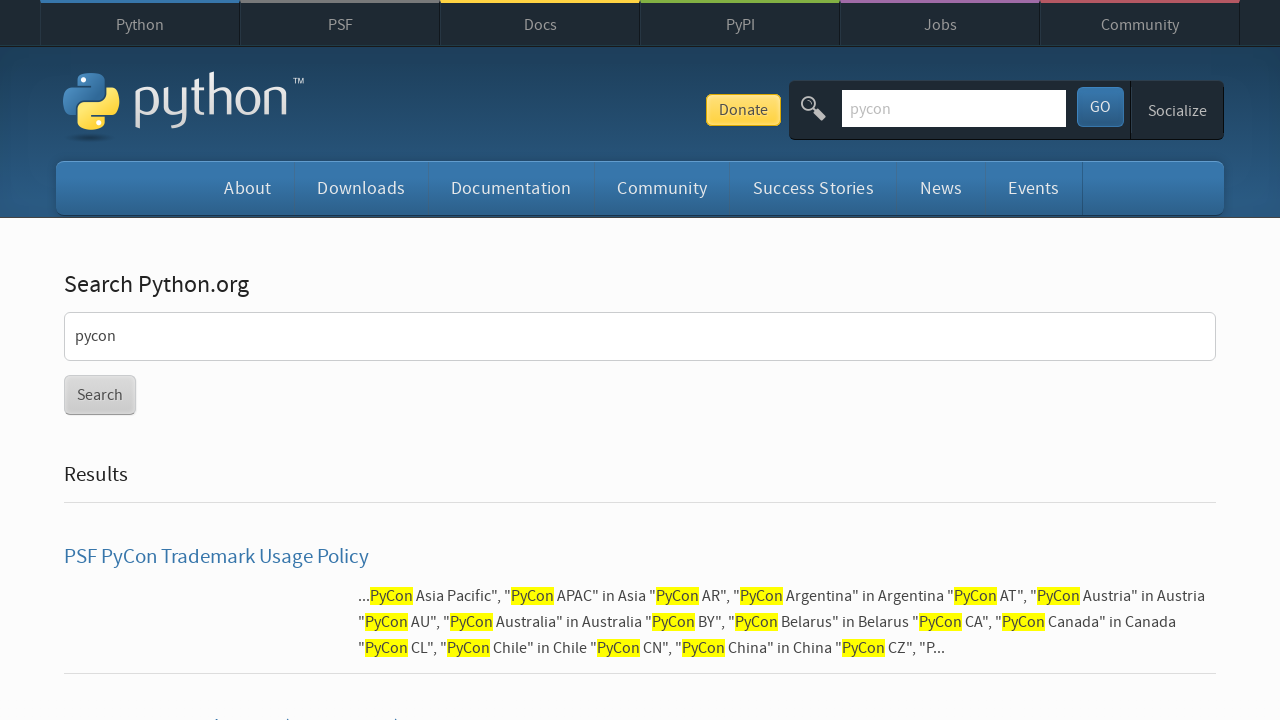